Tests an explicit wait scenario where the script waits for a price element to show '$100', then clicks a button, calculates a mathematical value based on displayed input, fills in the answer, and submits the solution.

Starting URL: http://suninjuly.github.io/explicit_wait2.html

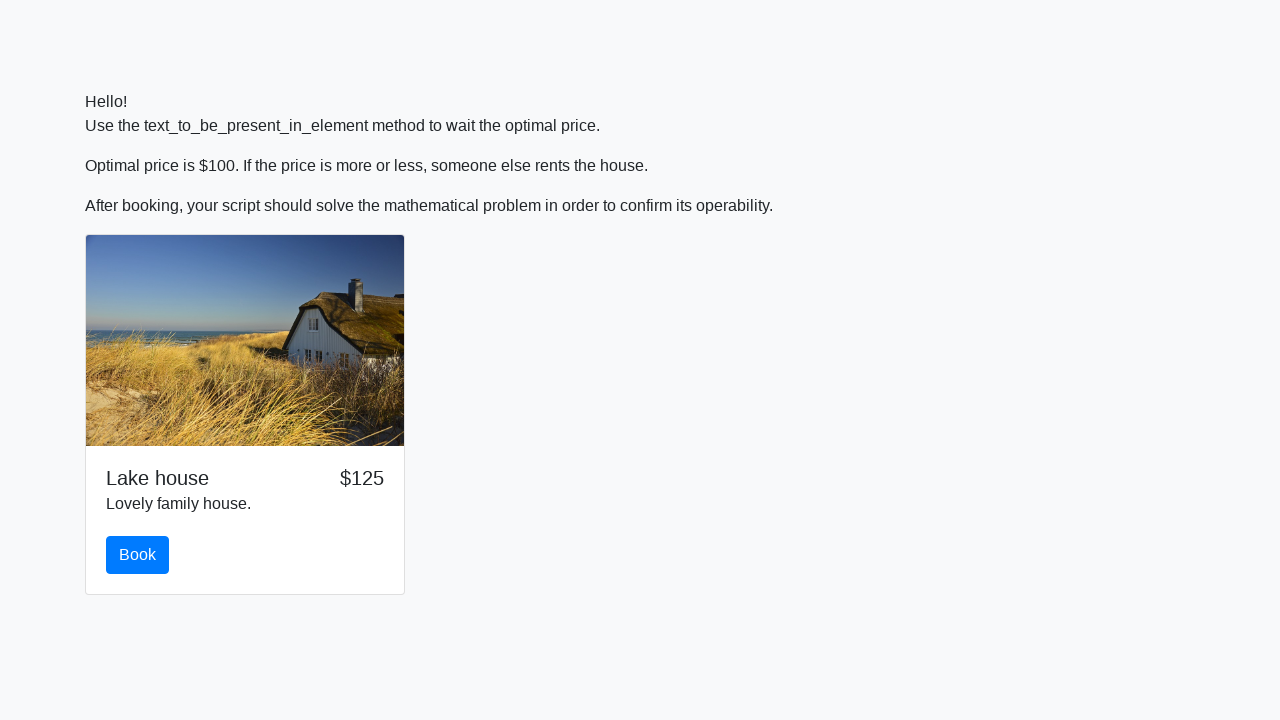

Waited for price element to display '$100'
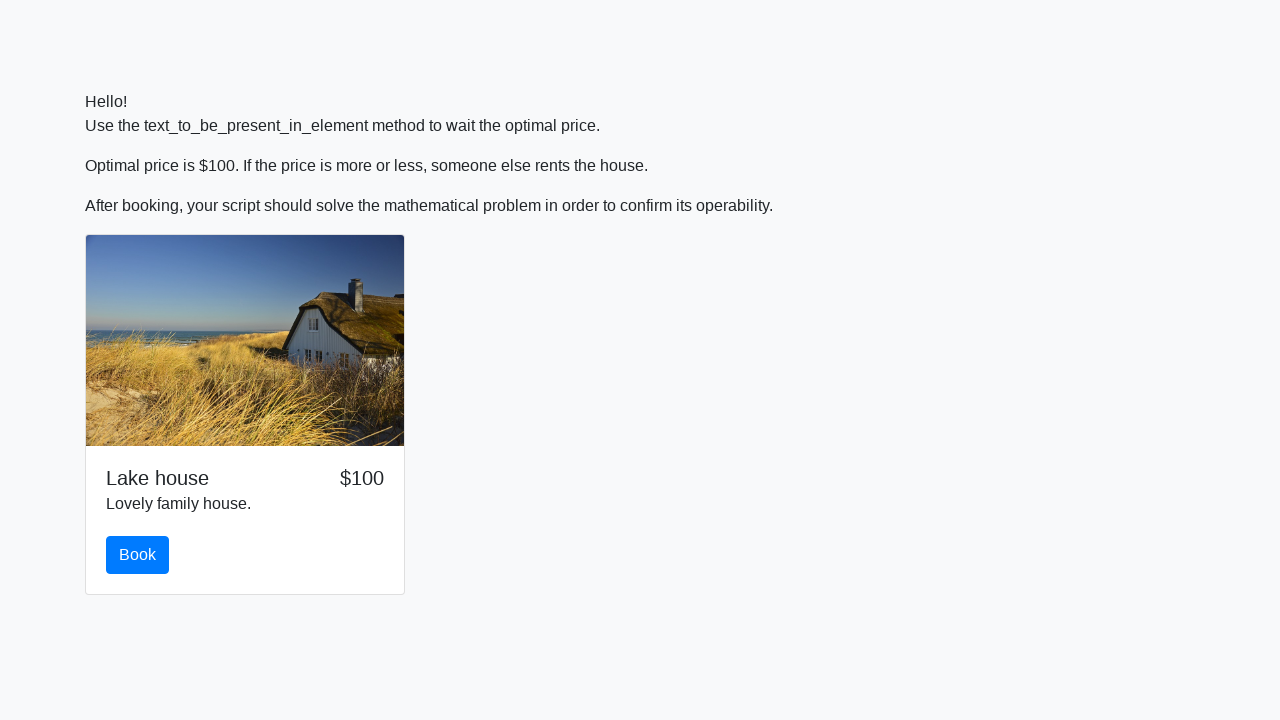

Clicked the button to proceed at (138, 555) on button.btn
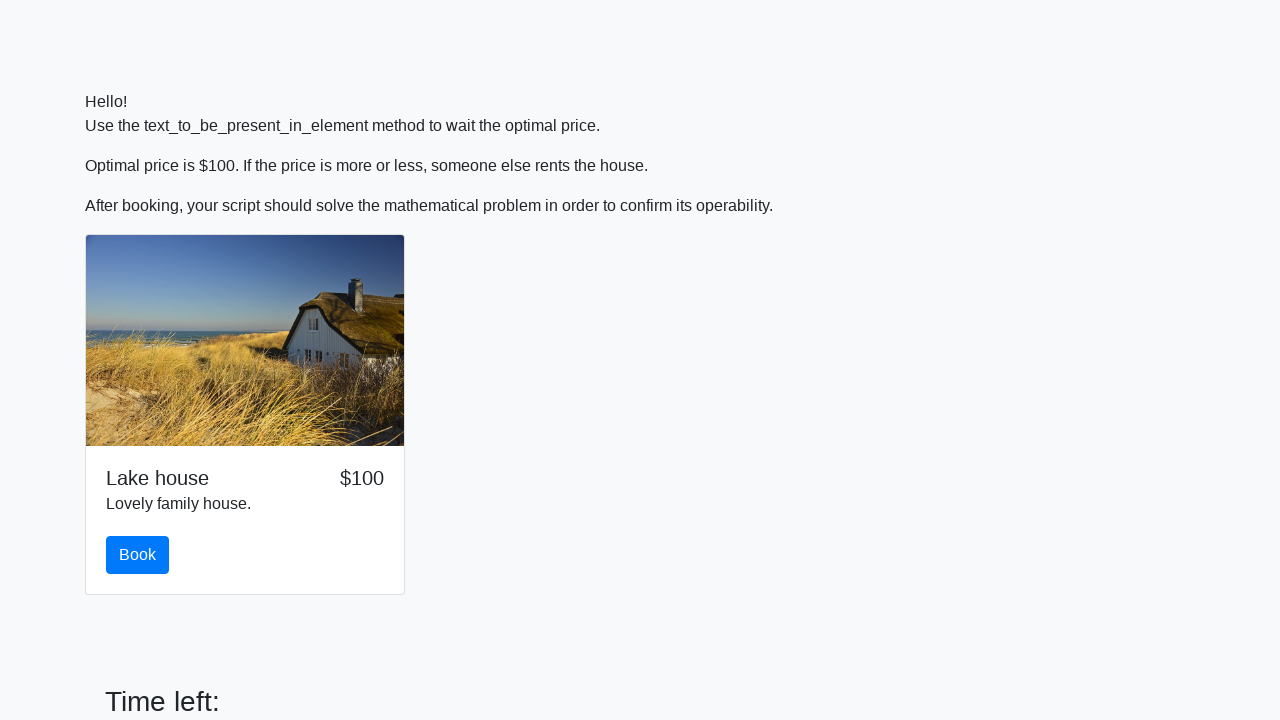

Retrieved input value: 878
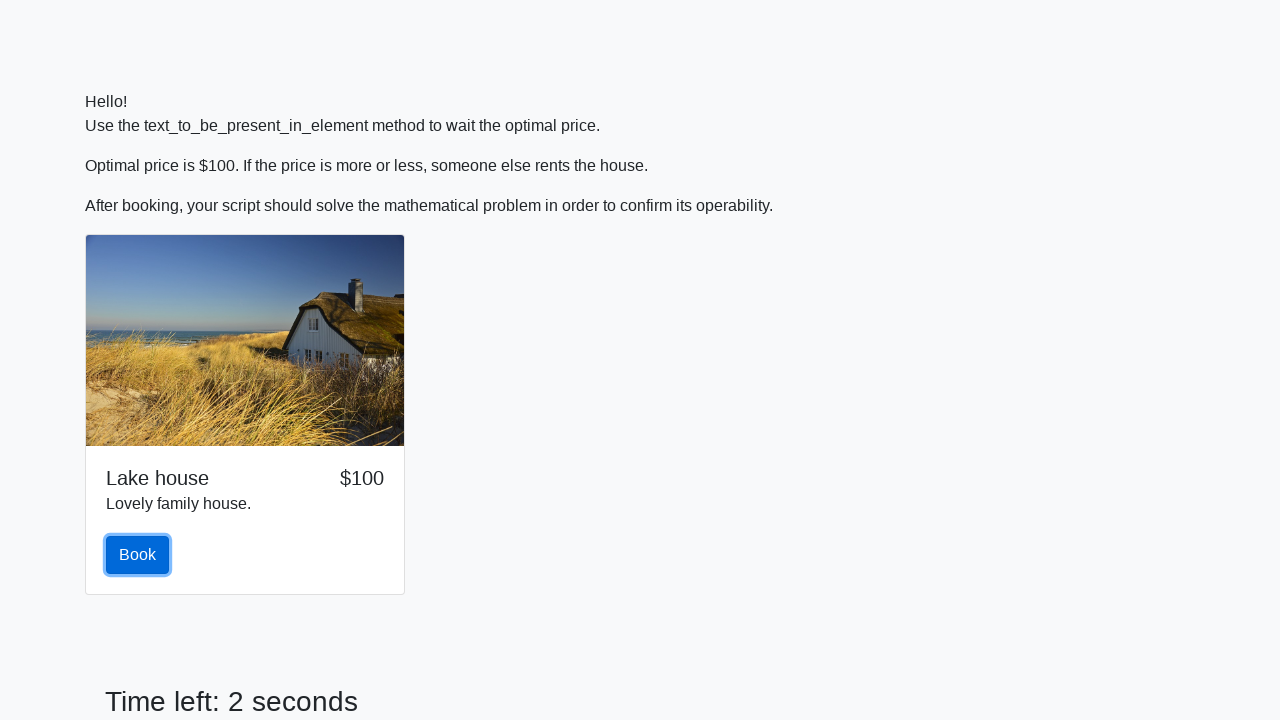

Calculated answer using mathematical formula: 2.4820804767401214
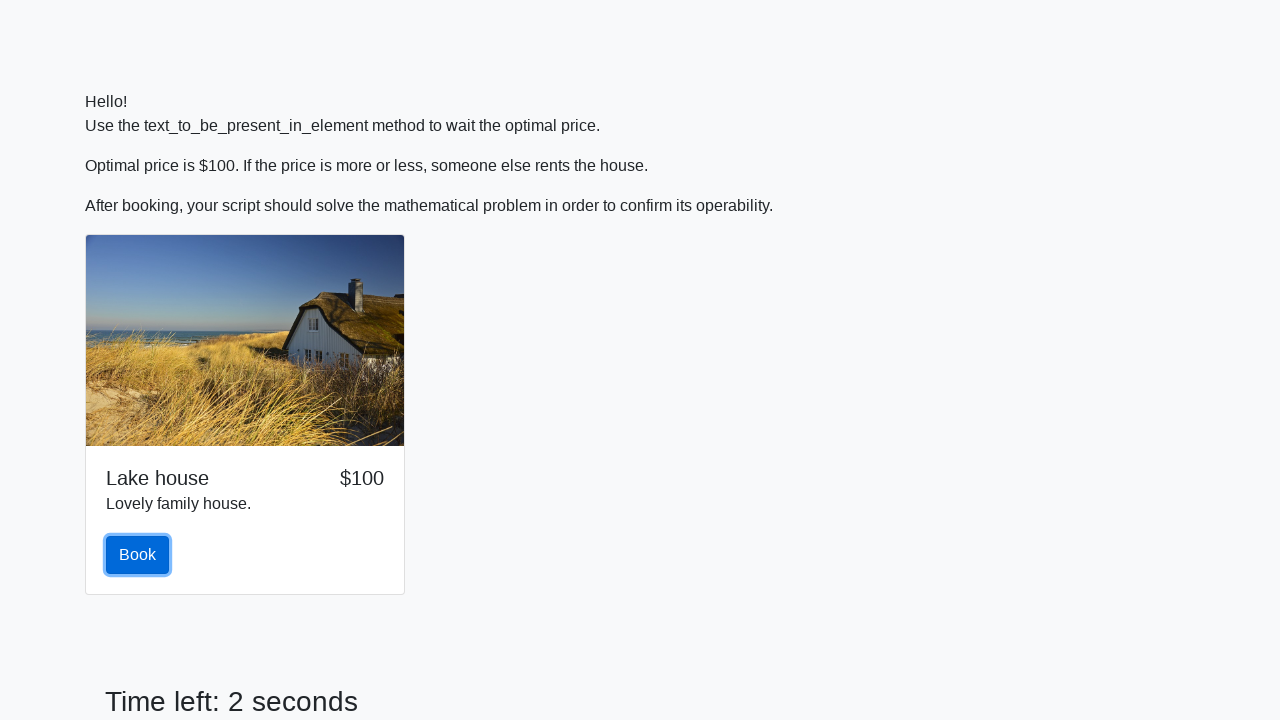

Filled answer field with calculated value: 2.4820804767401214 on #answer
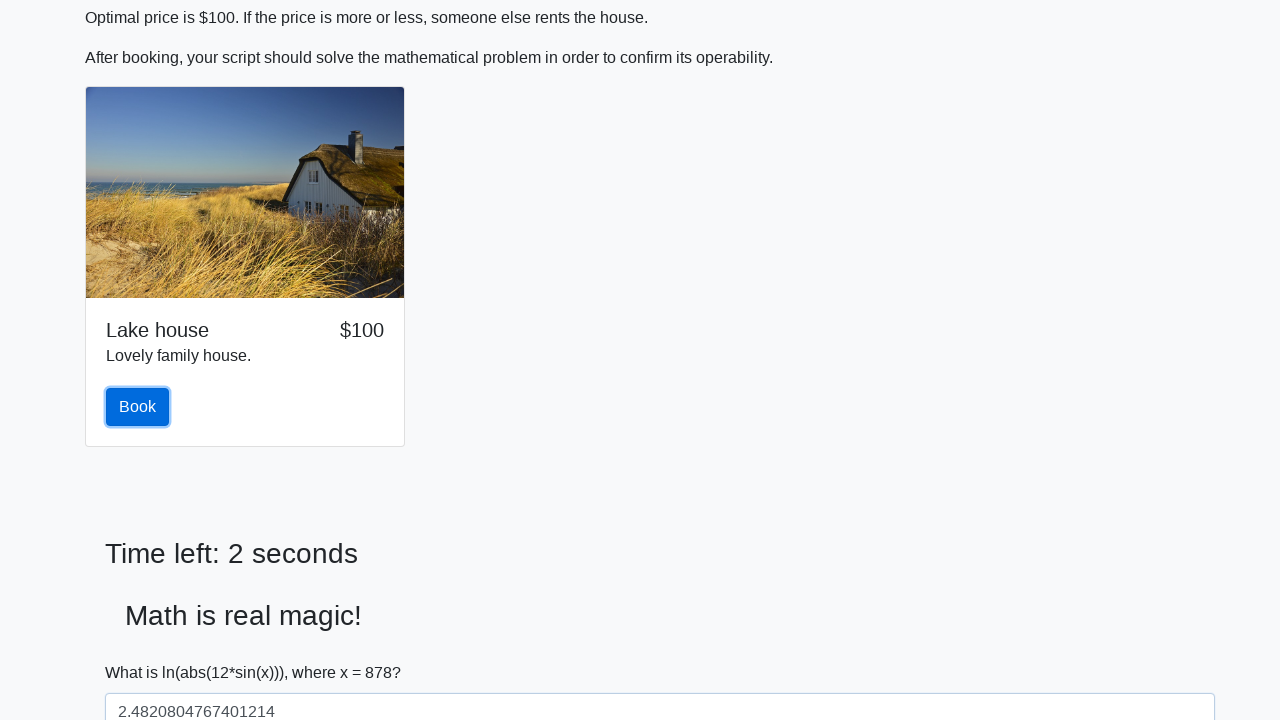

Clicked solve button to submit the solution at (143, 651) on #solve
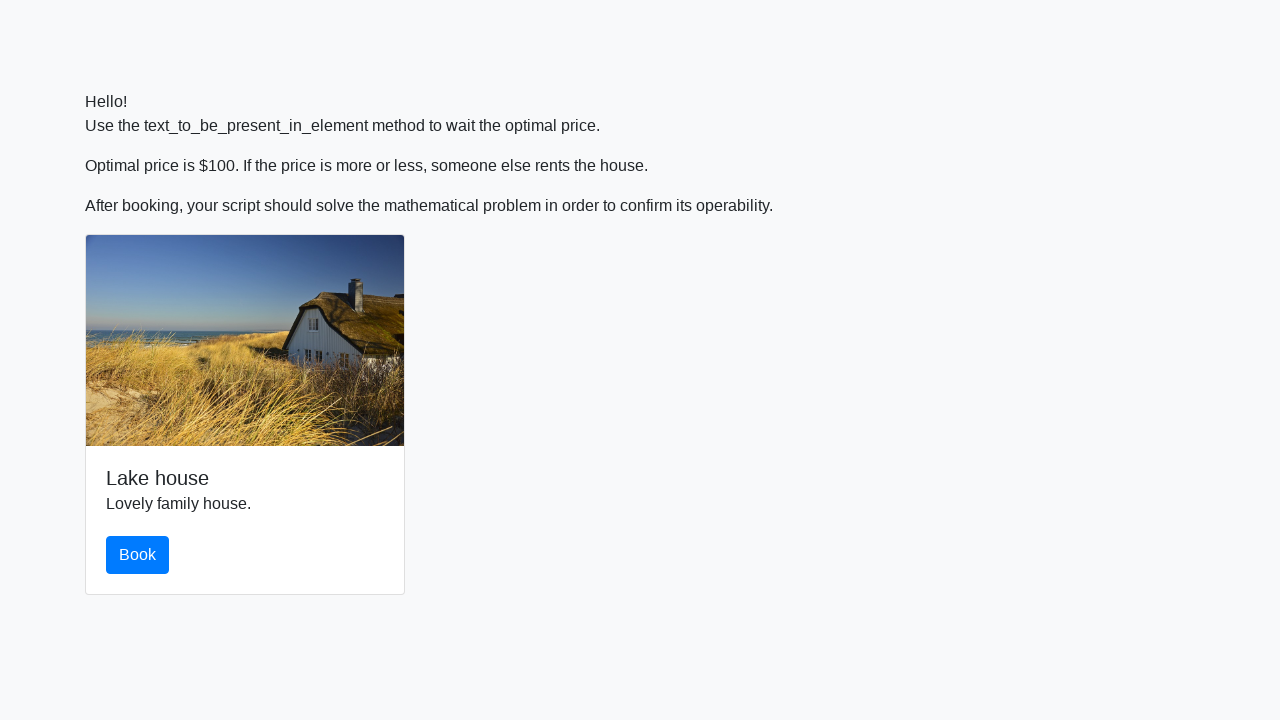

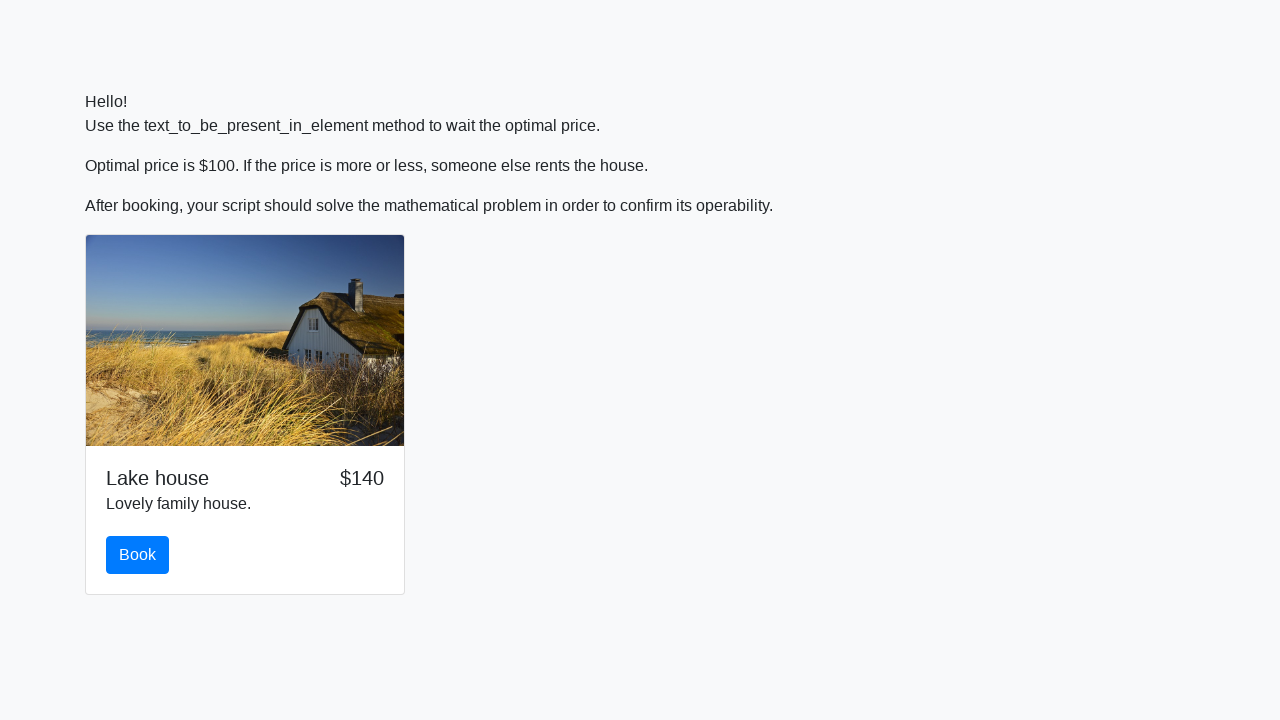